Tests different mouse click interactions (left click, double click, right click) on an interactive element and verifies the text changes

Starting URL: https://v1.training-support.net/selenium/input-events

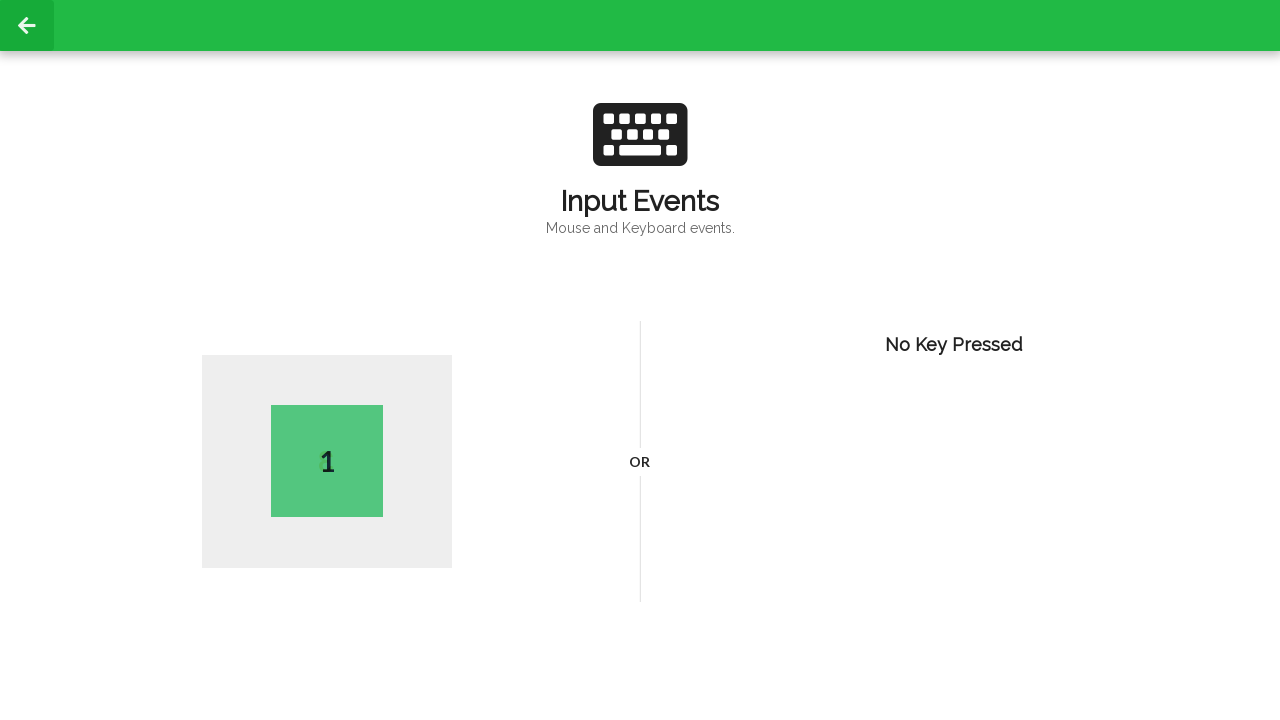

Performed left click on page body at (640, 360) on body
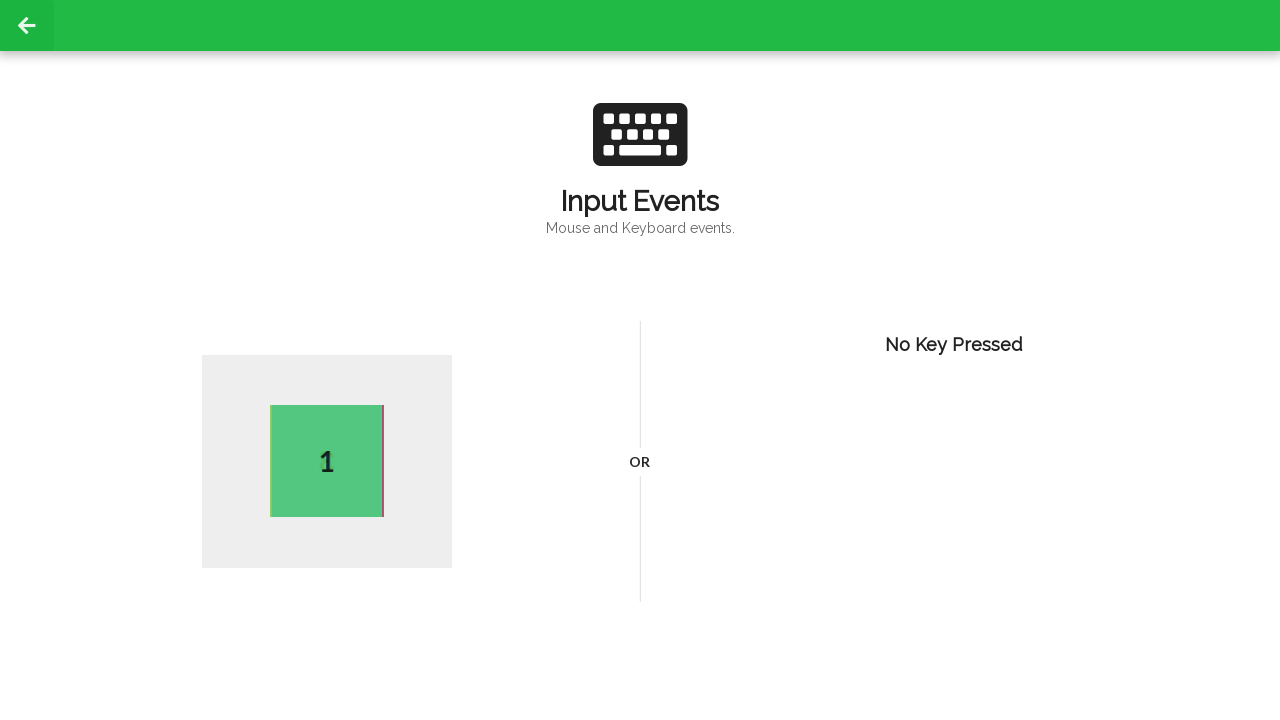

Waited 2 seconds after left click
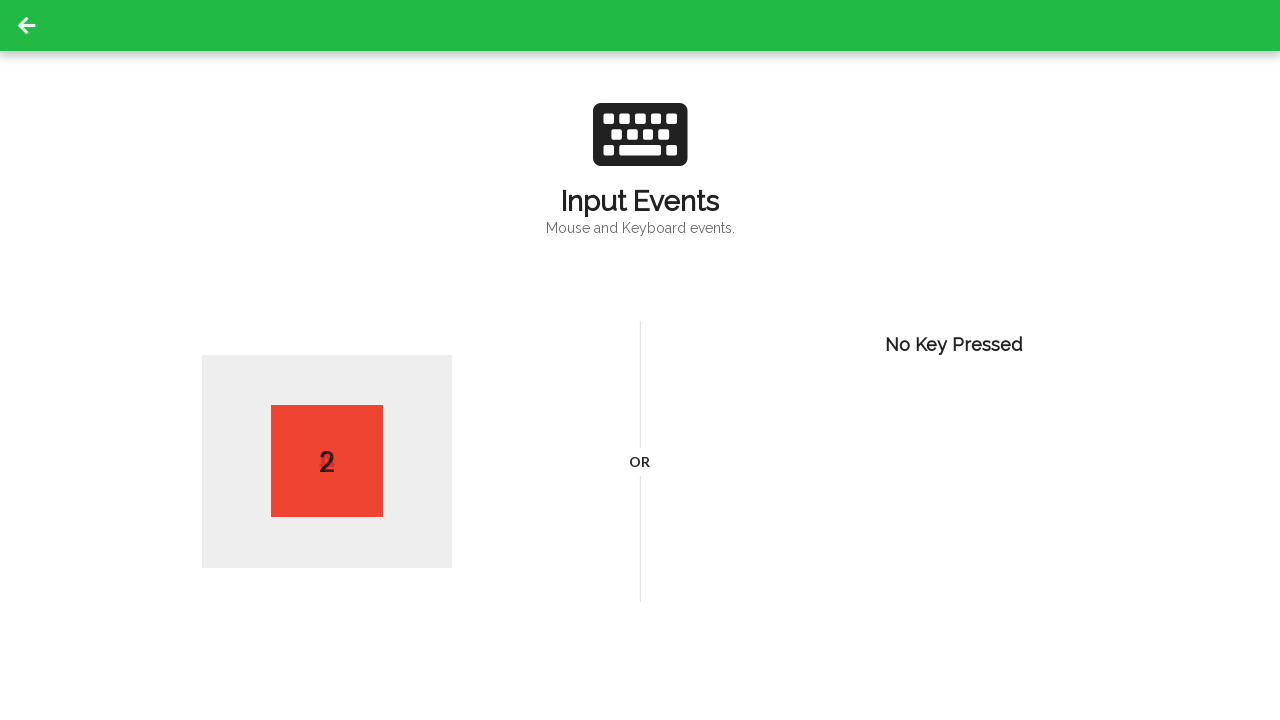

Retrieved active element text after left click: 2
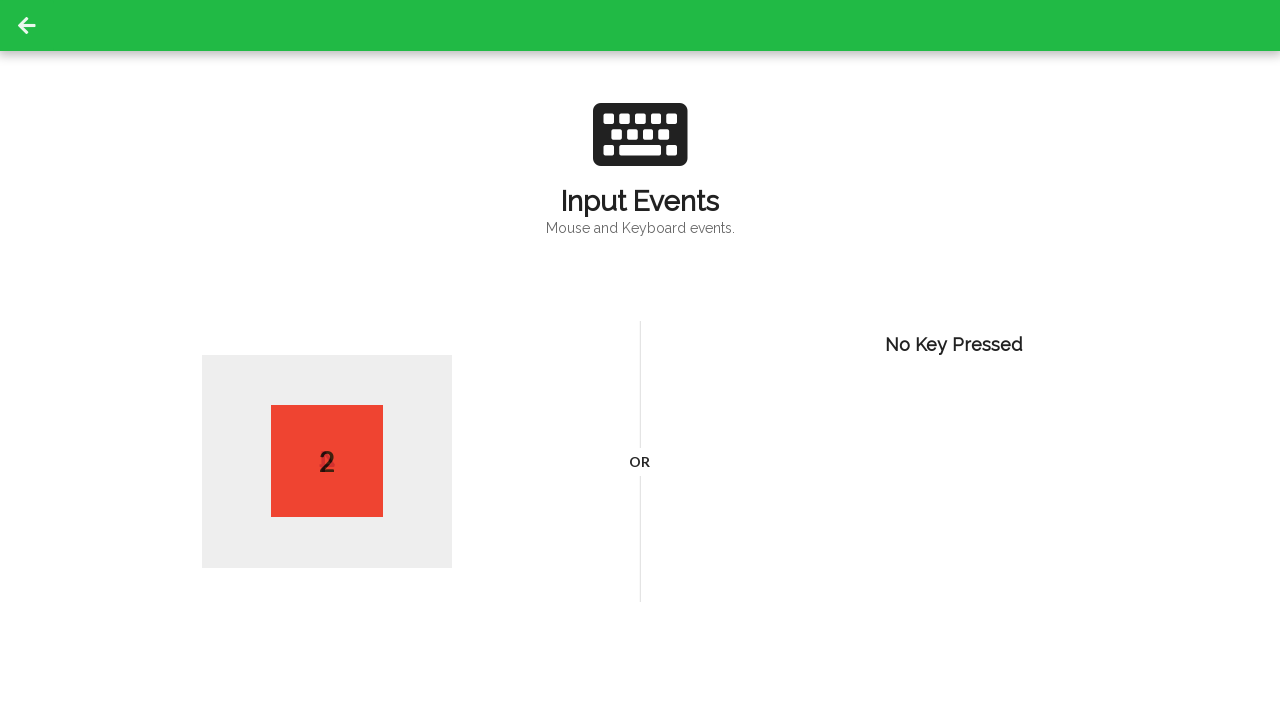

Performed double click on page body at (640, 360) on body
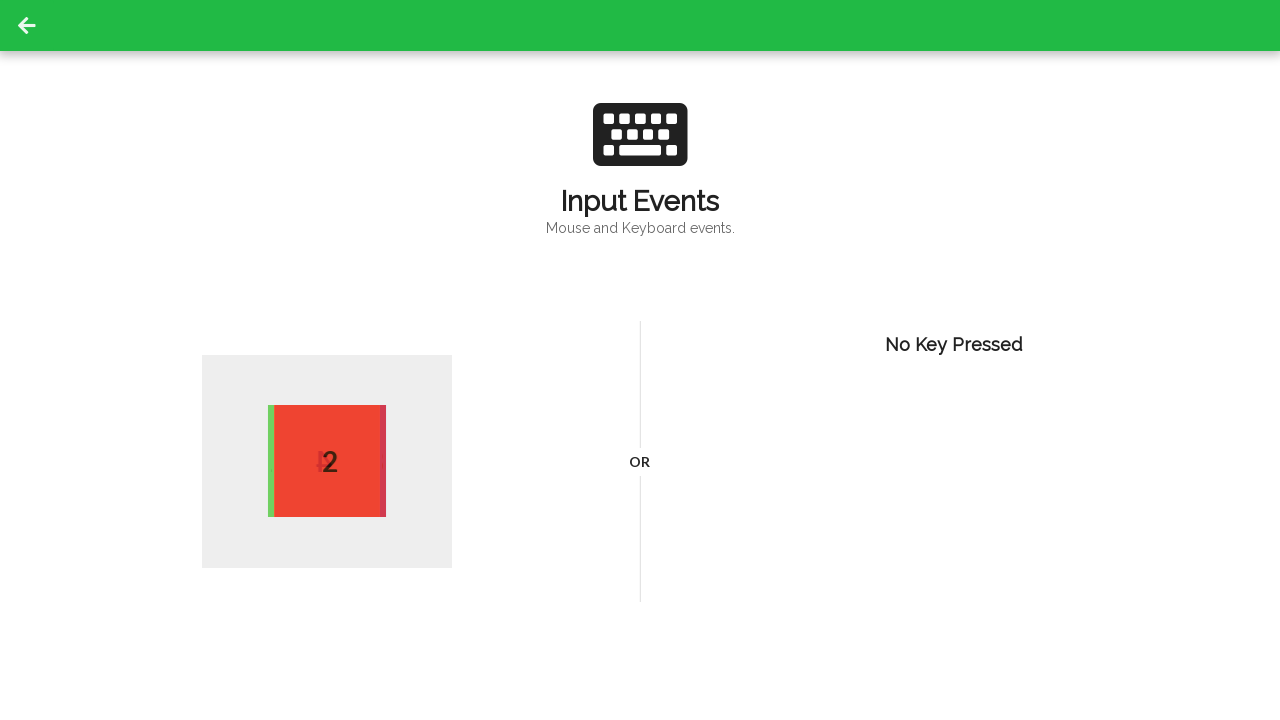

Waited 2 seconds after double click
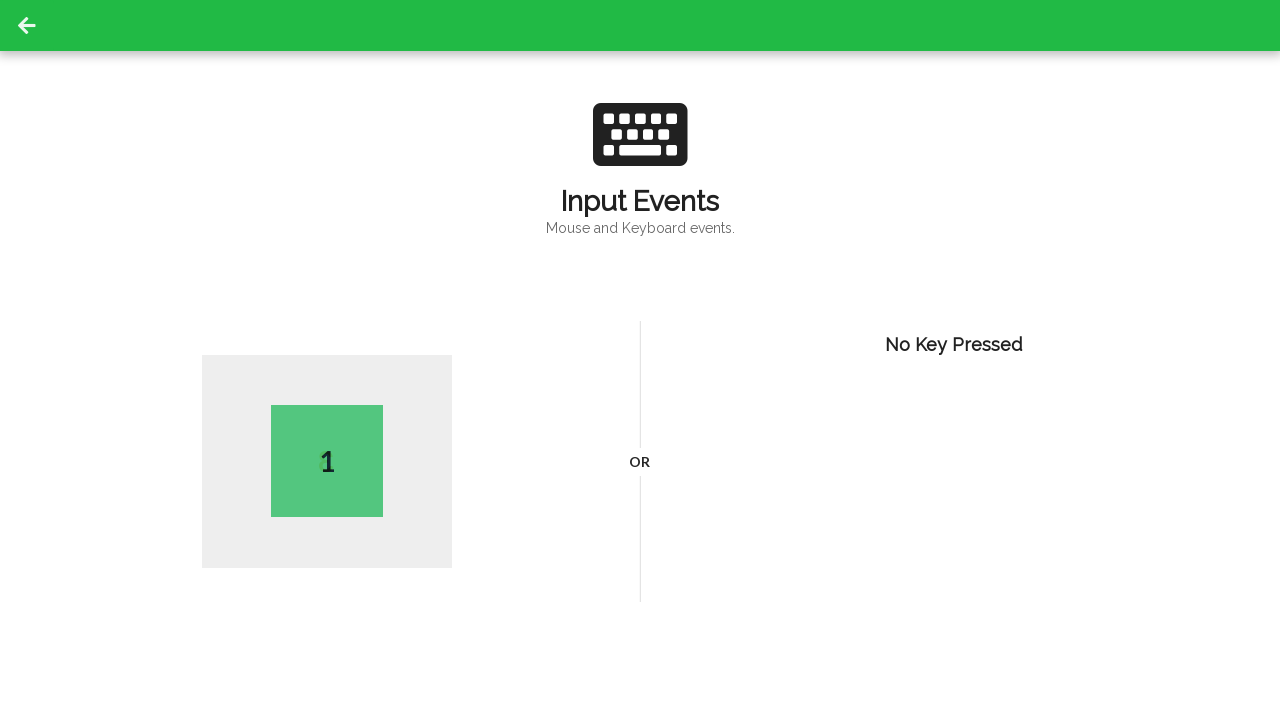

Retrieved active element text after double click: 4
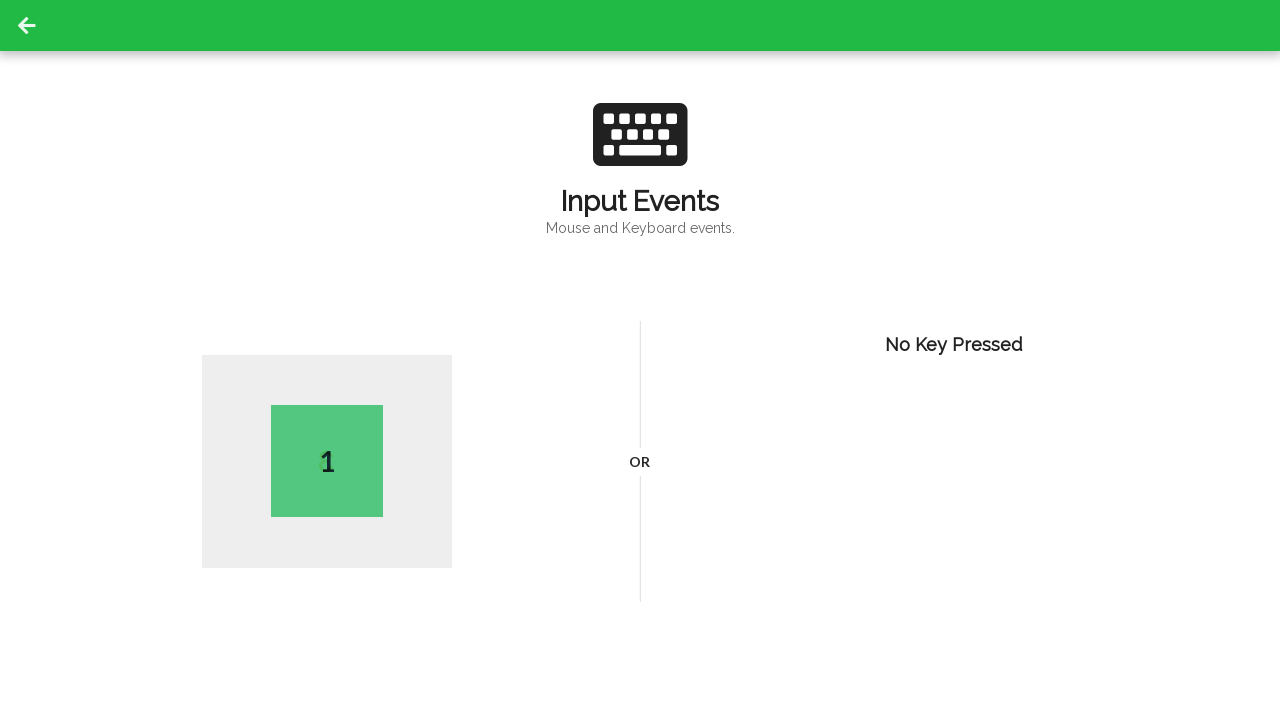

Performed right click on page body at (640, 360) on body
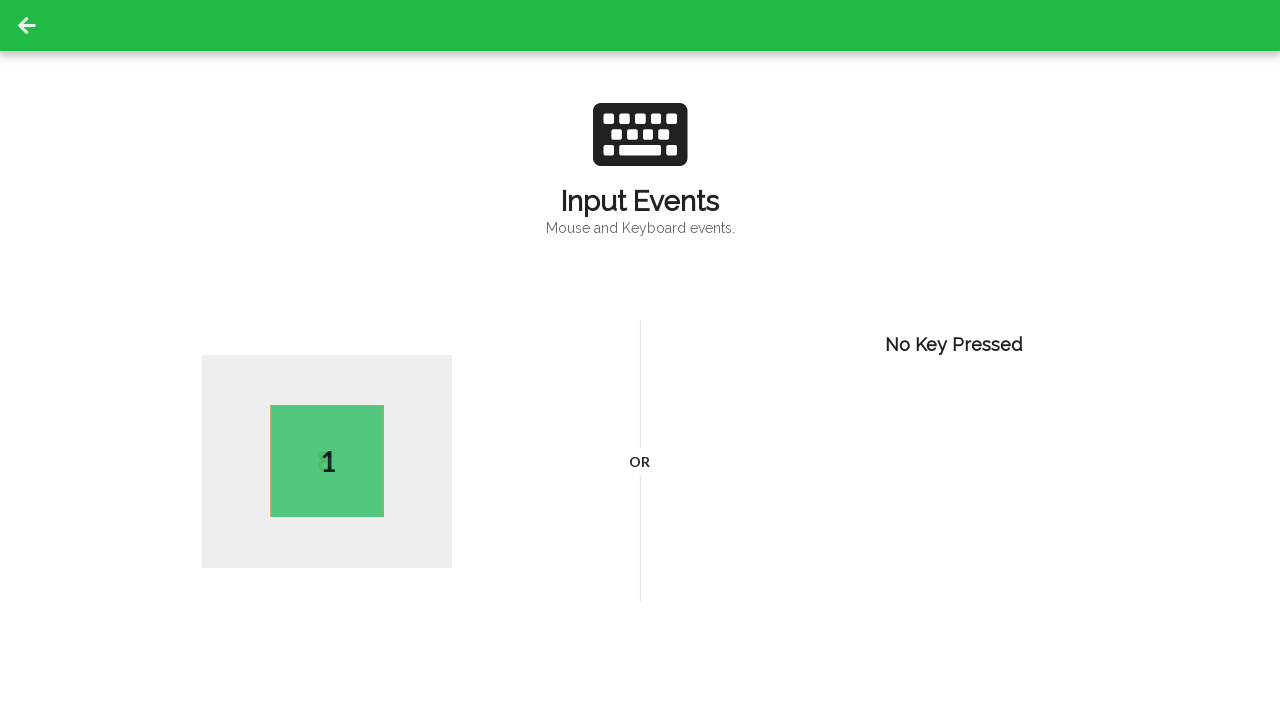

Waited 2 seconds after right click
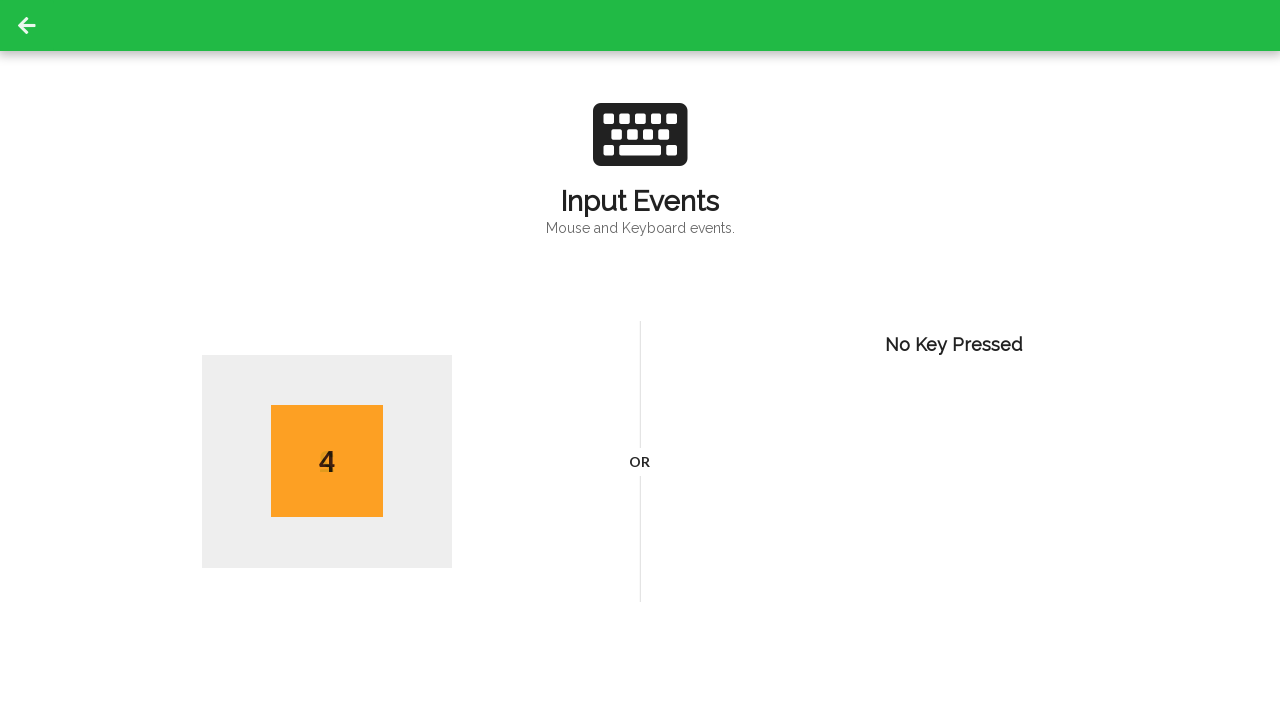

Retrieved active element text after right click: 4
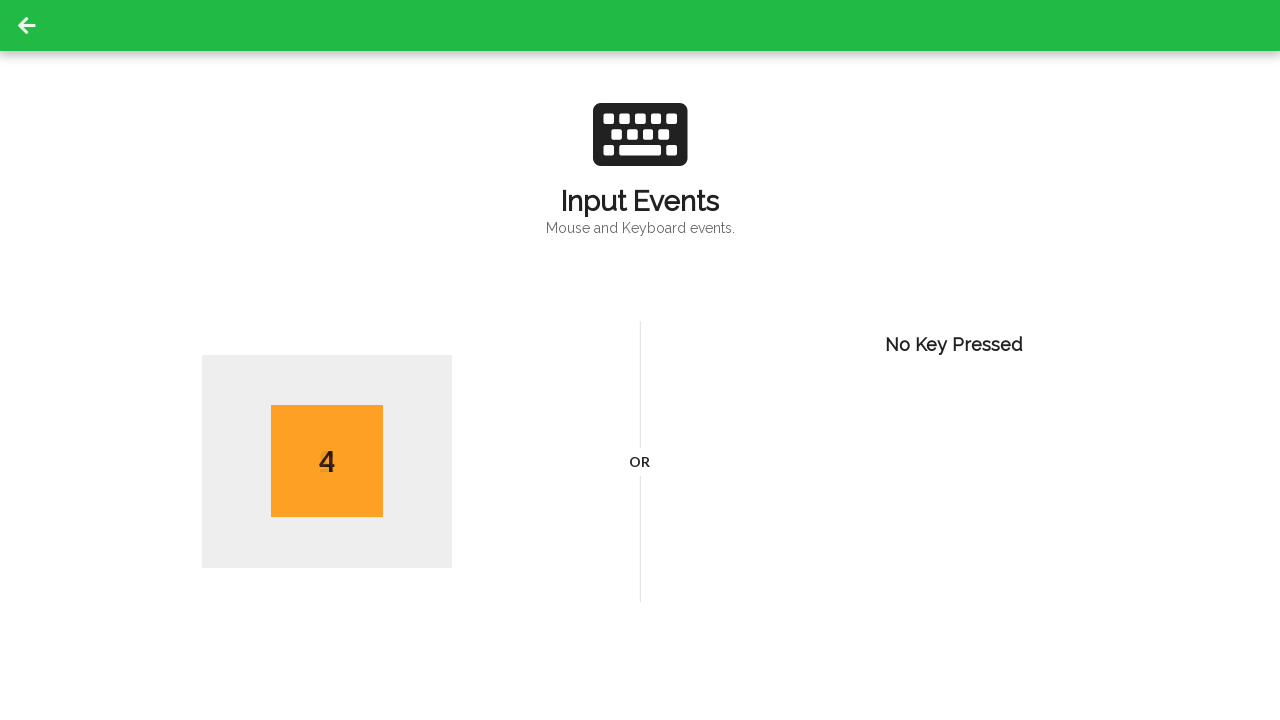

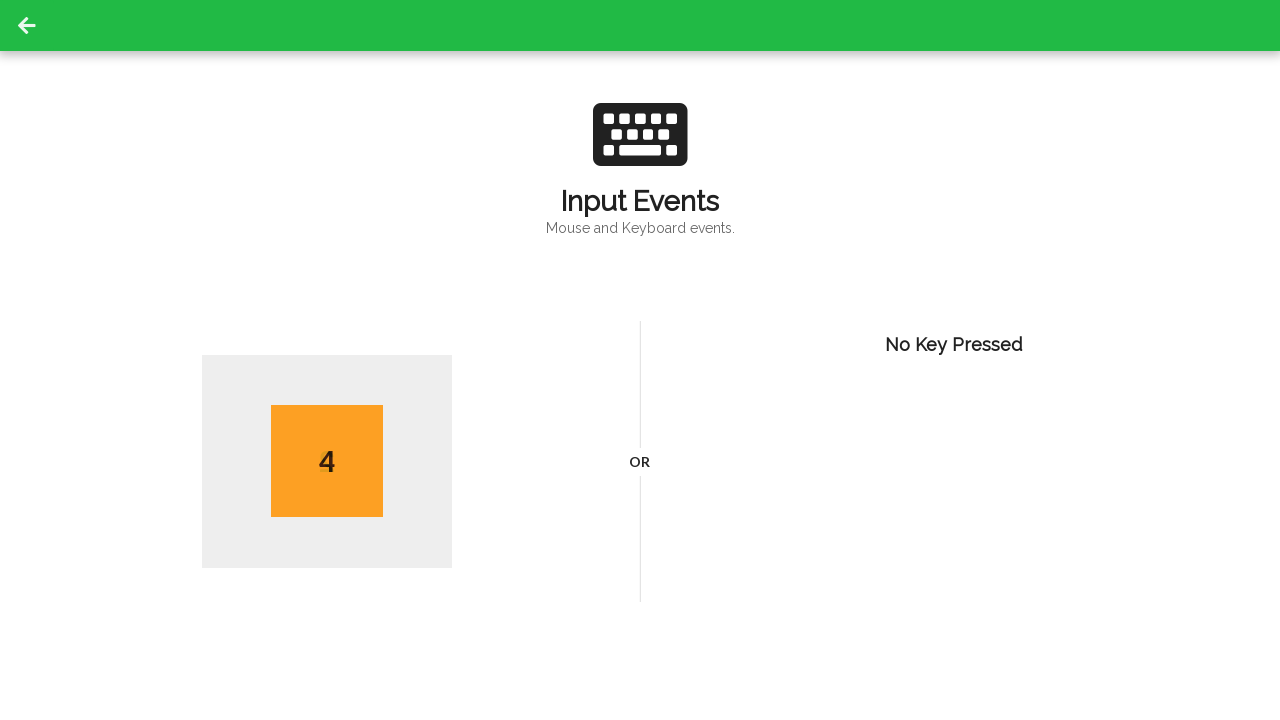